Tests multi-select dropdown functionality by selecting all options, then deselecting them using different methods (by index, value, visible text, and deselect all)

Starting URL: https://omayo.blogspot.com/

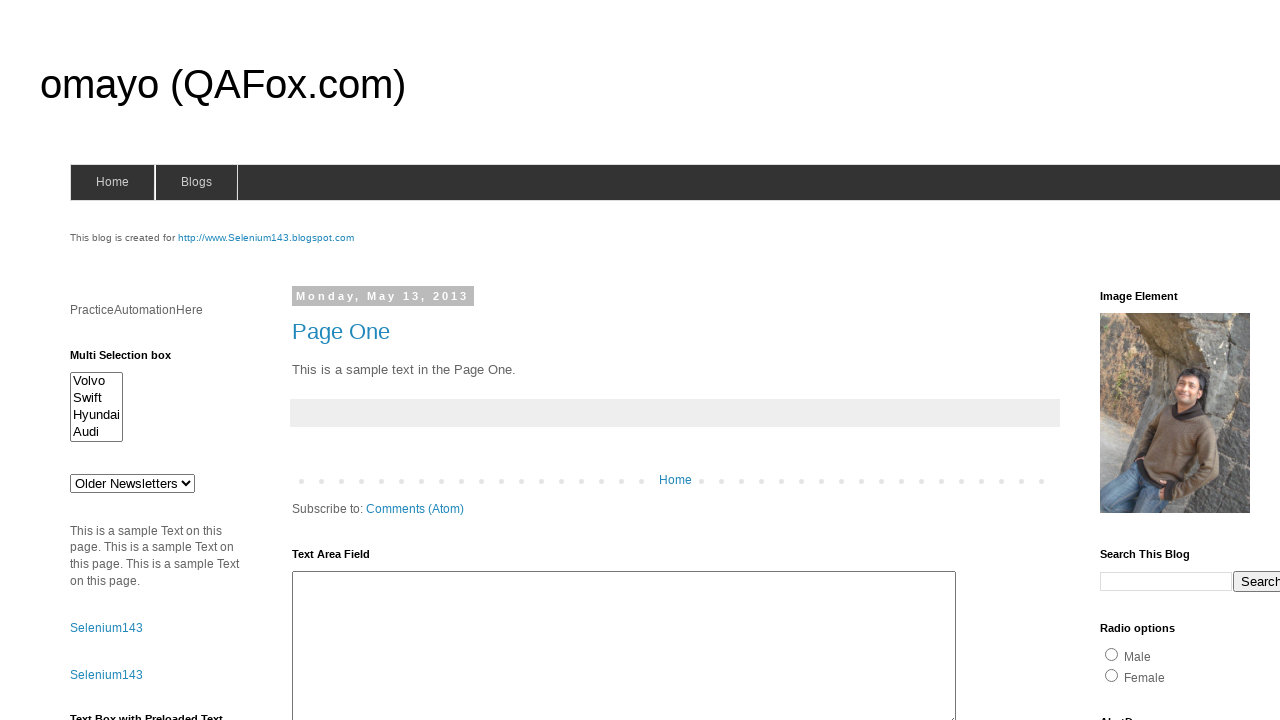

Located multi-select dropdown with id 'multiselect1'
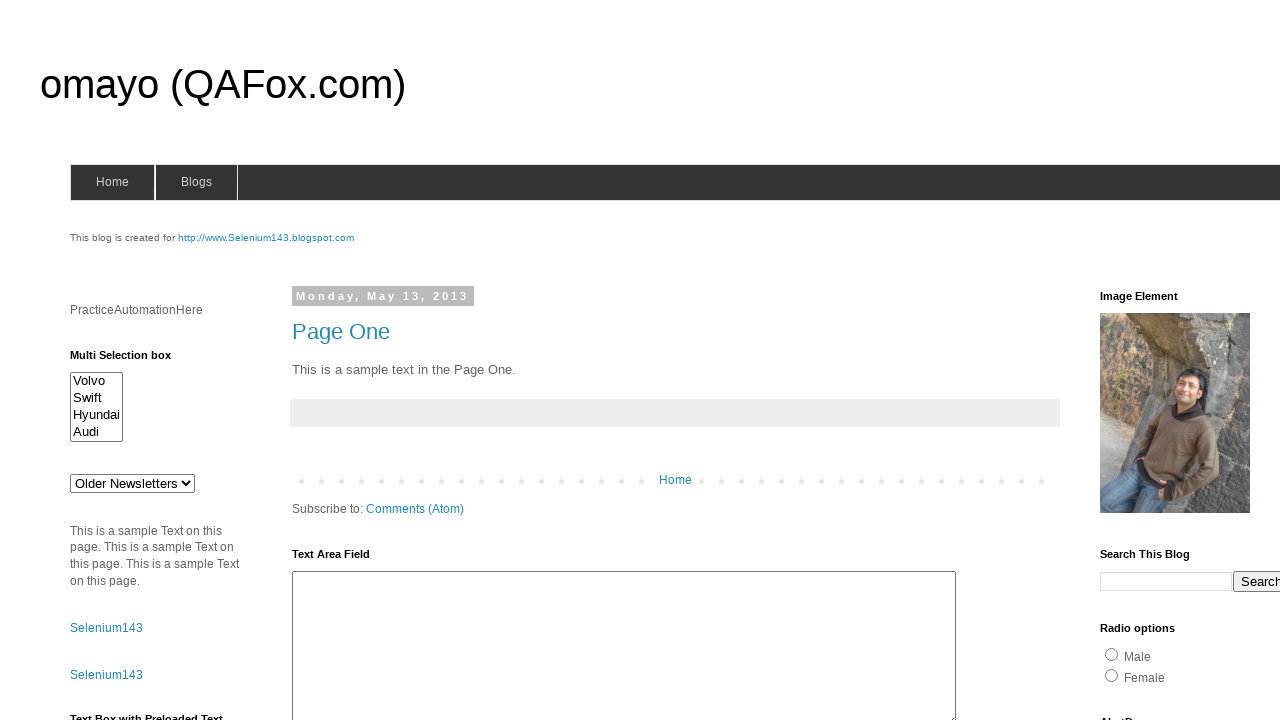

Retrieved all option elements from the dropdown
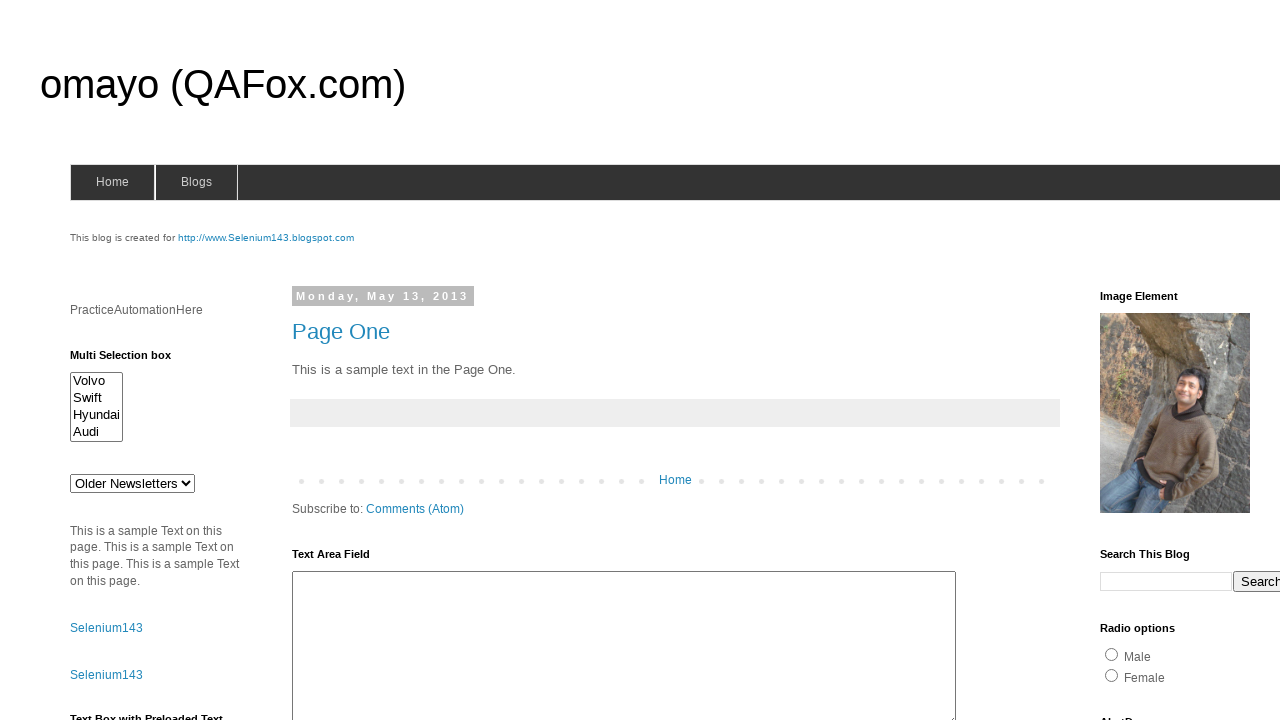

Selected option with label 'Volvo' on #multiselect1
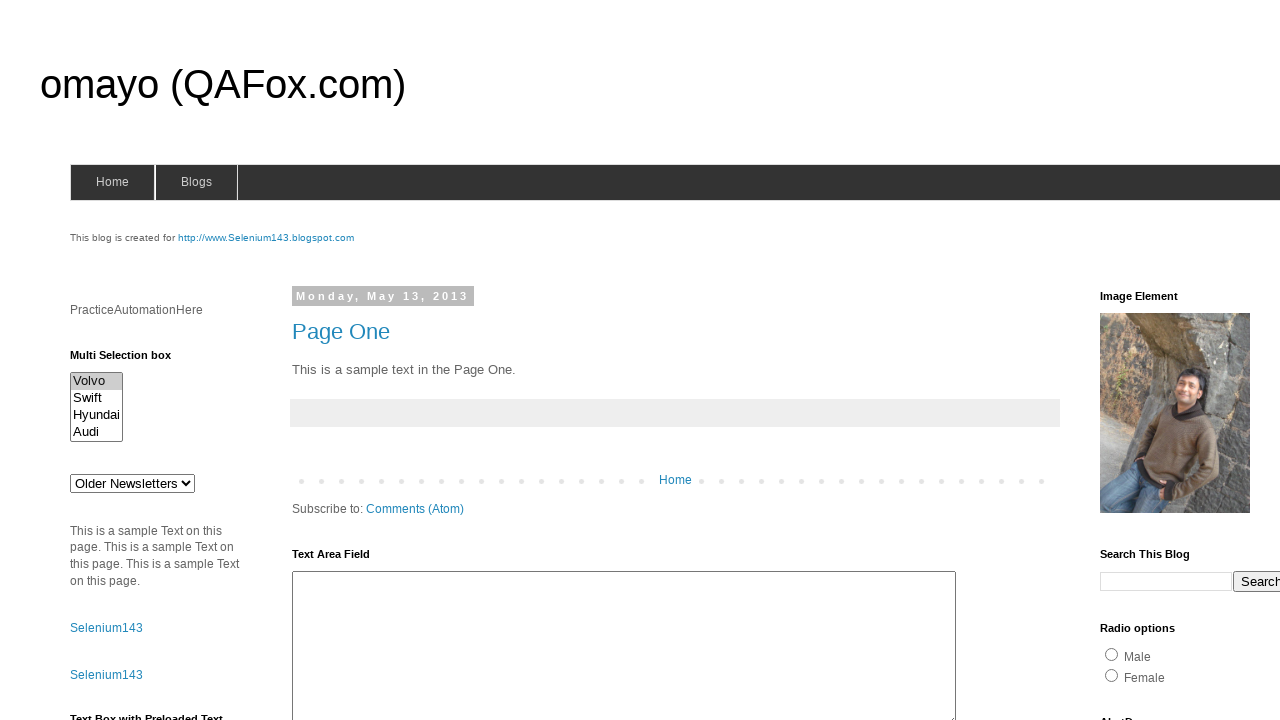

Selected option with label 'Swift' on #multiselect1
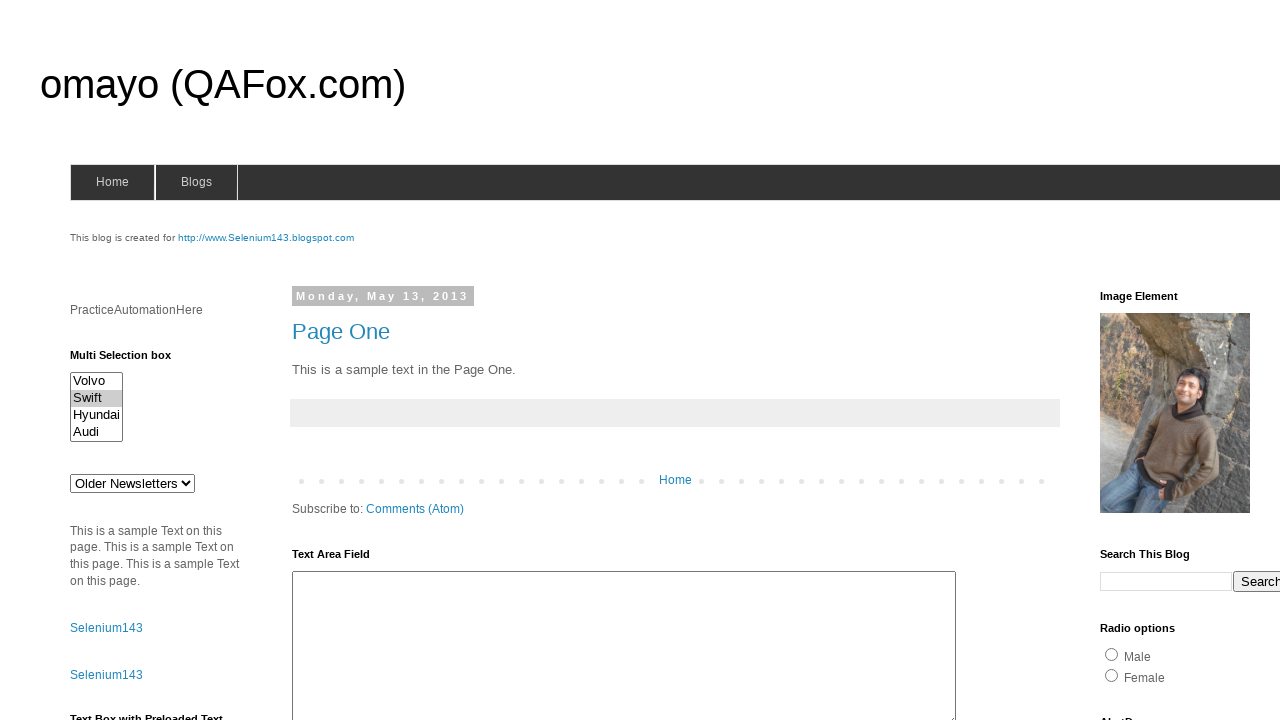

Selected option with label 'Hyundai' on #multiselect1
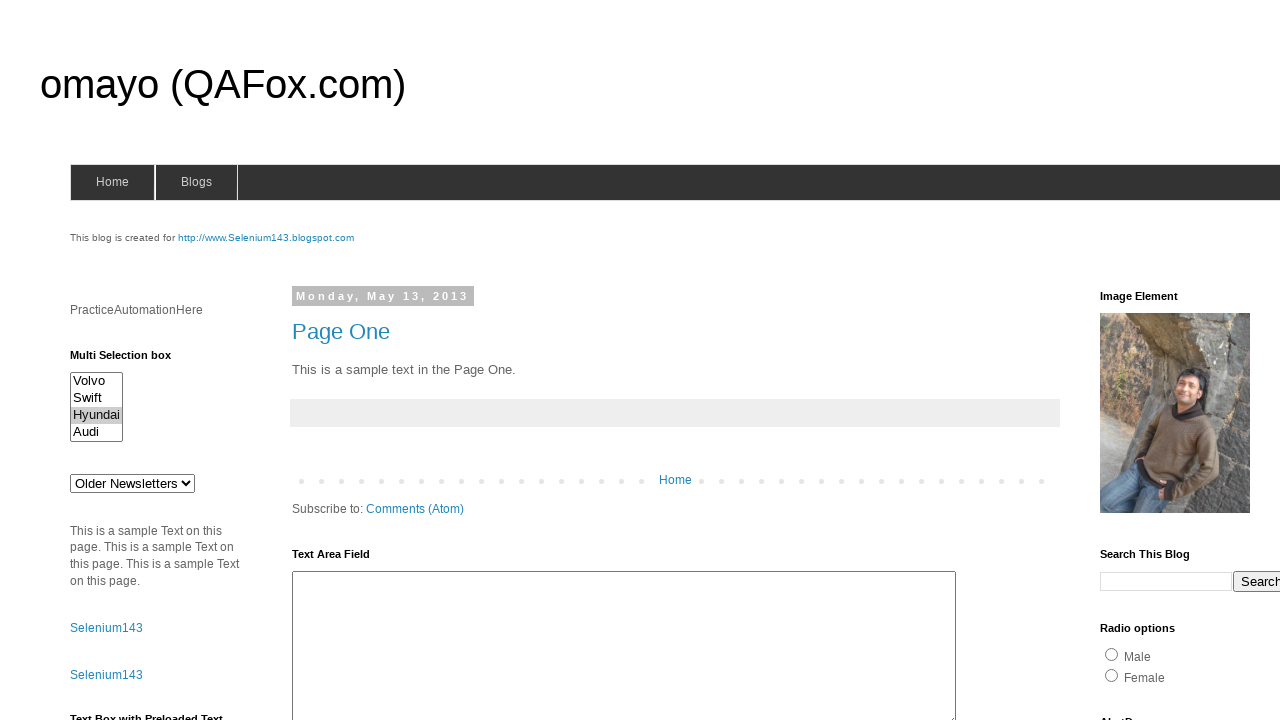

Selected option with label 'Audi' on #multiselect1
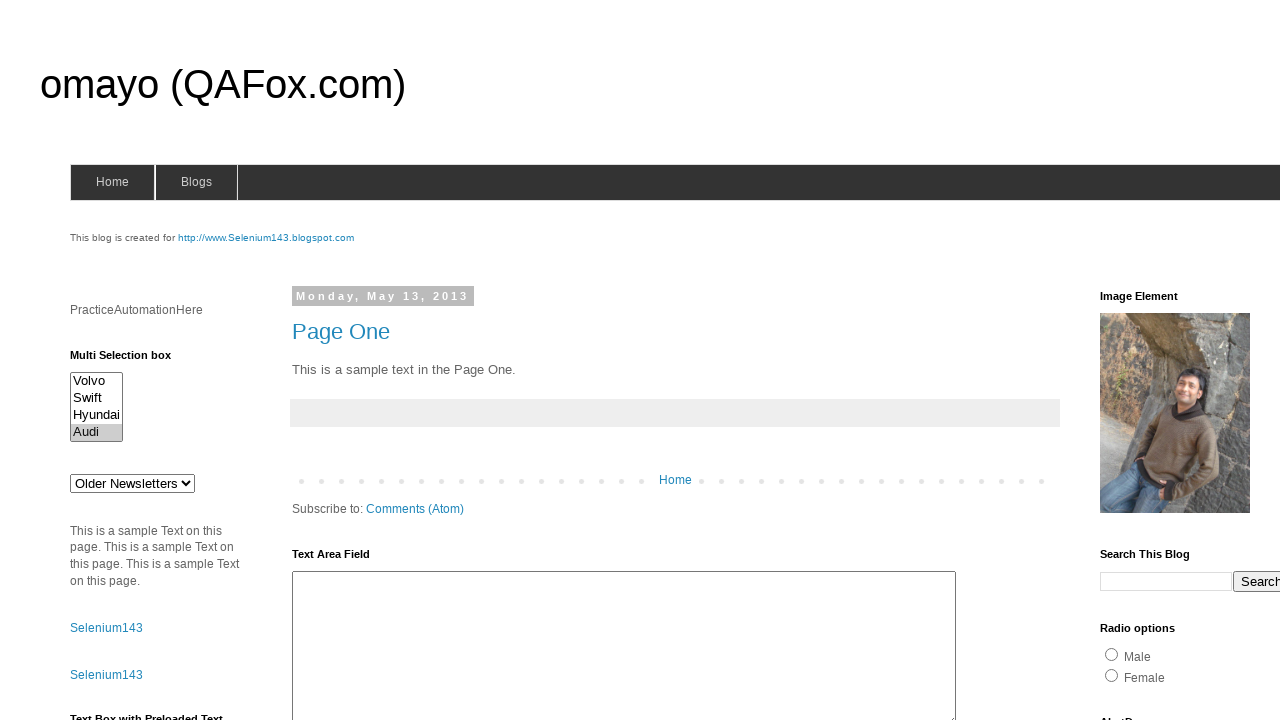

Waited 2000ms before deselection
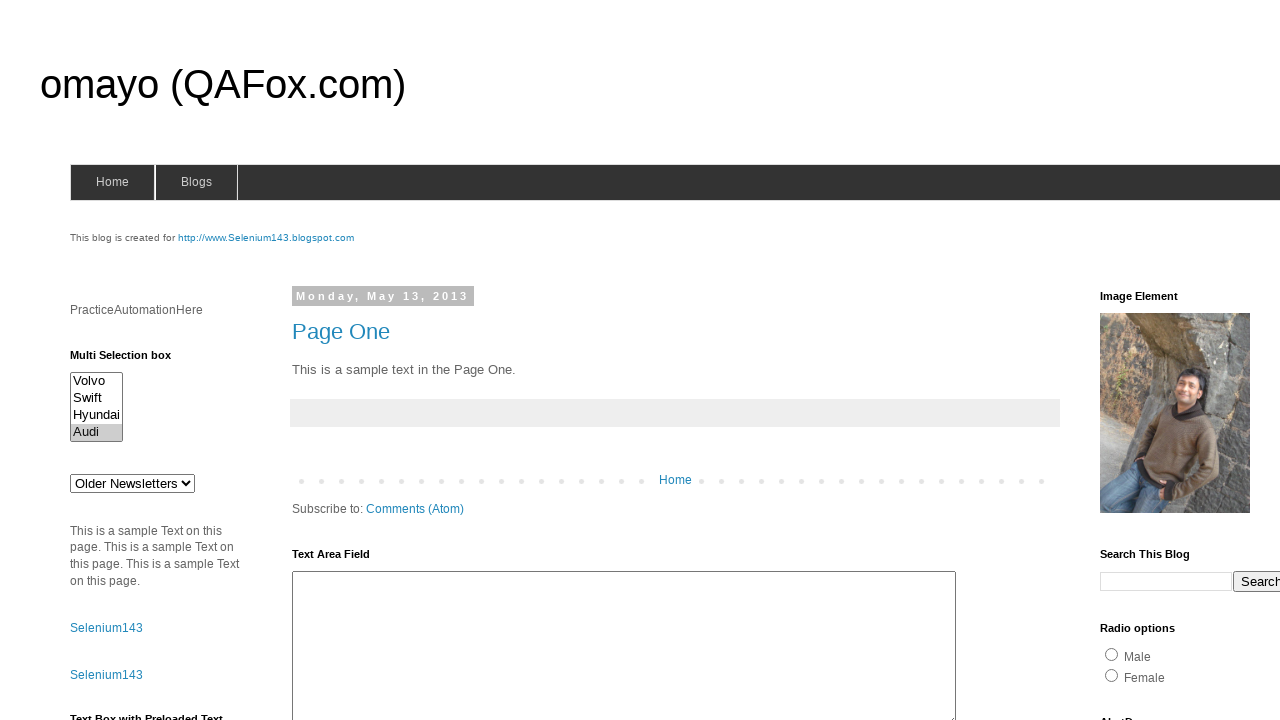

Retrieved all options to prepare deselection by index
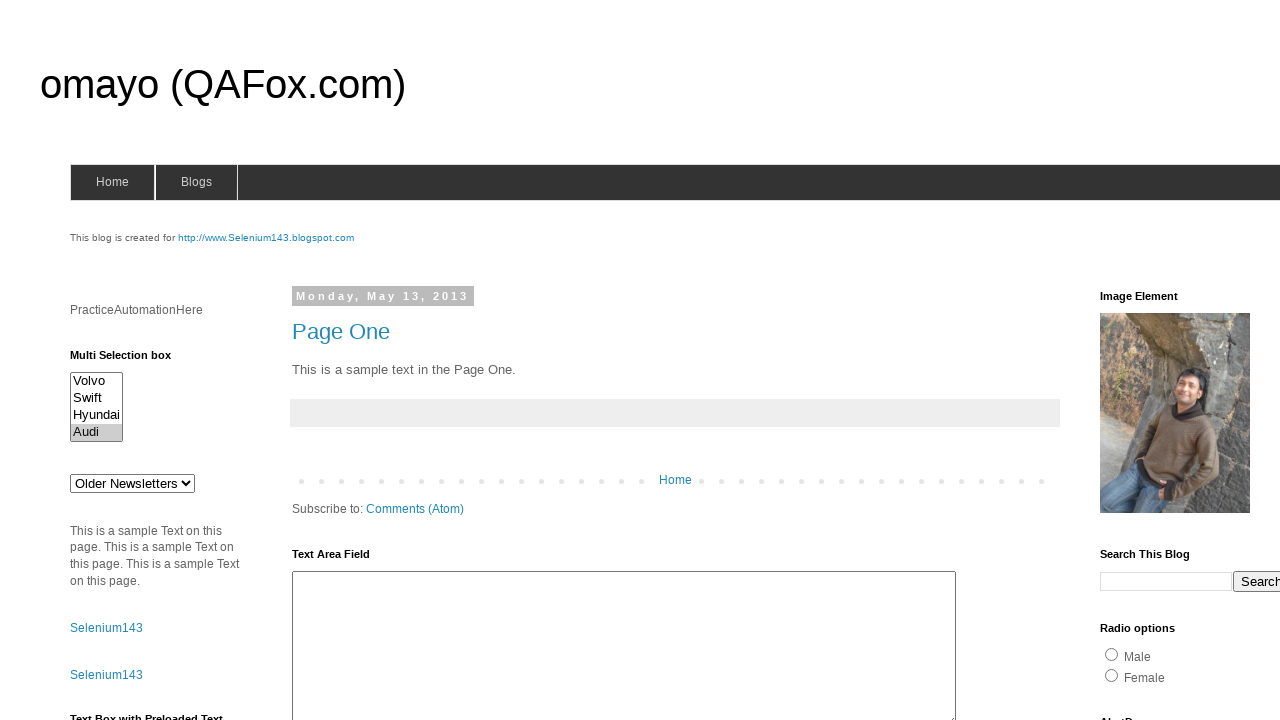

Deselected option at index 2 ('Hyundai') by setting selected to false
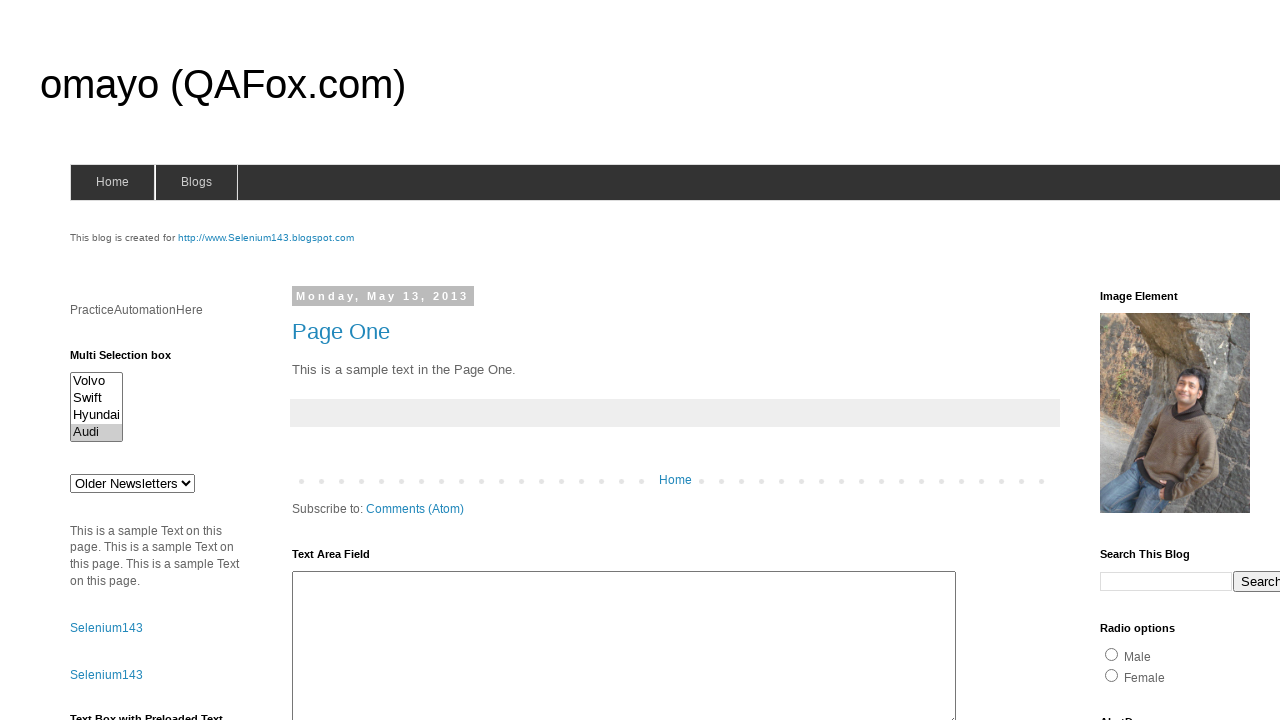

Waited 1500ms after deselecting by index
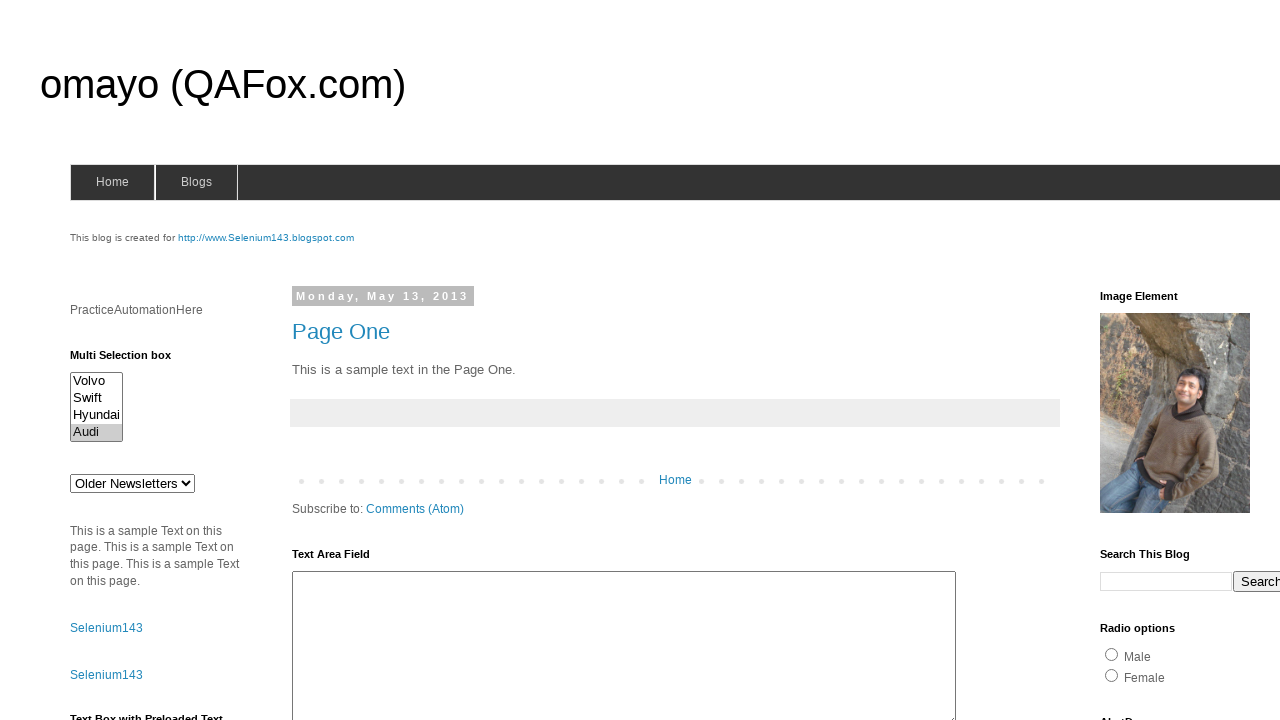

Deselected option with value 'swiftx'
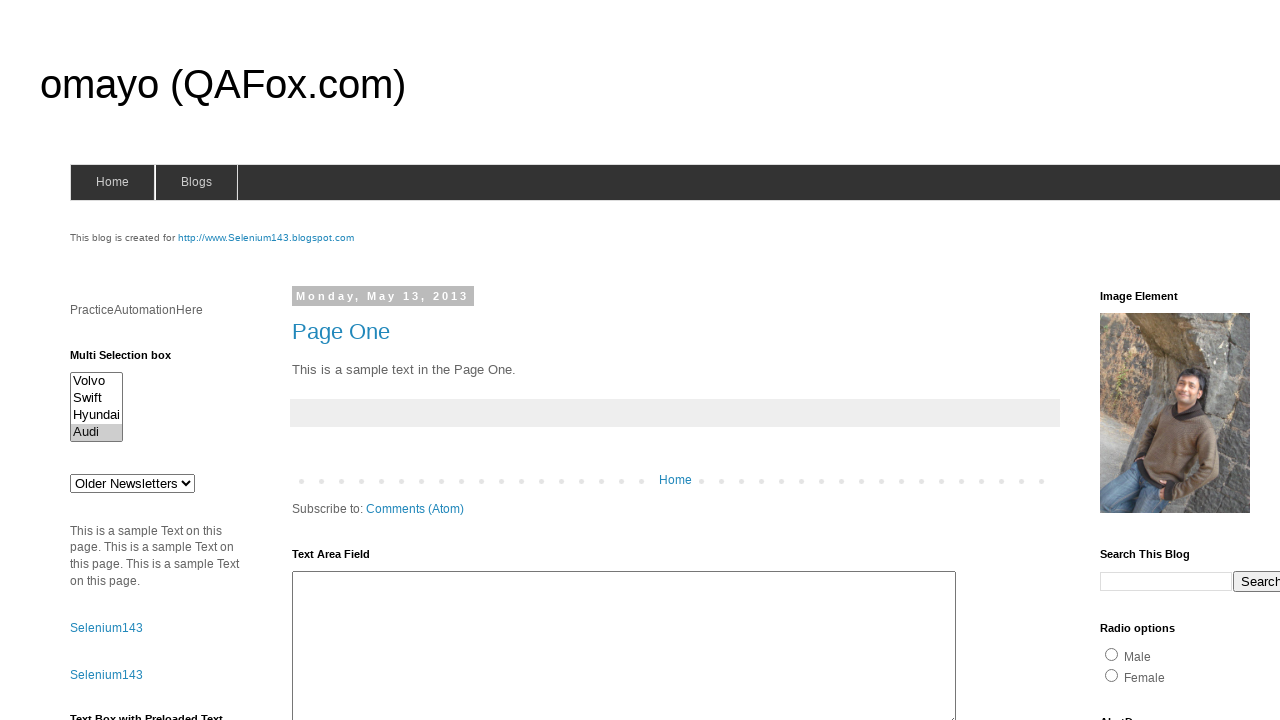

Waited 1500ms after deselecting by value
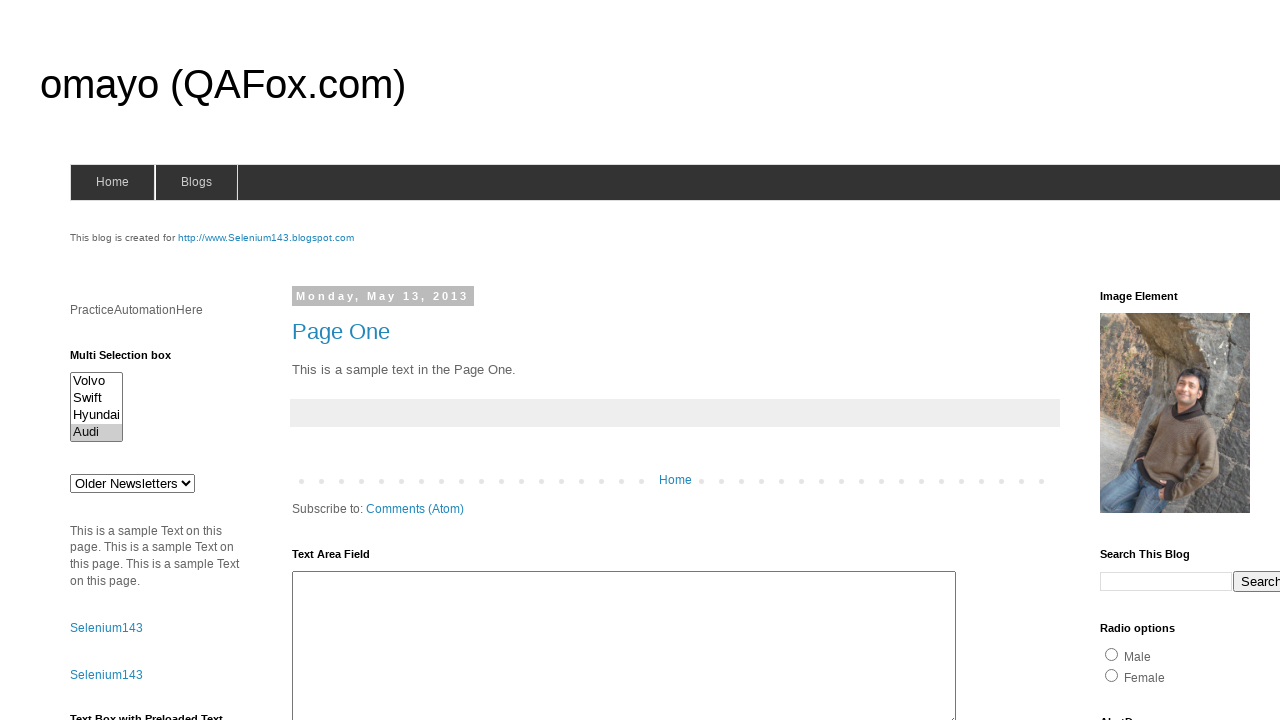

Deselected option with visible text 'Audi'
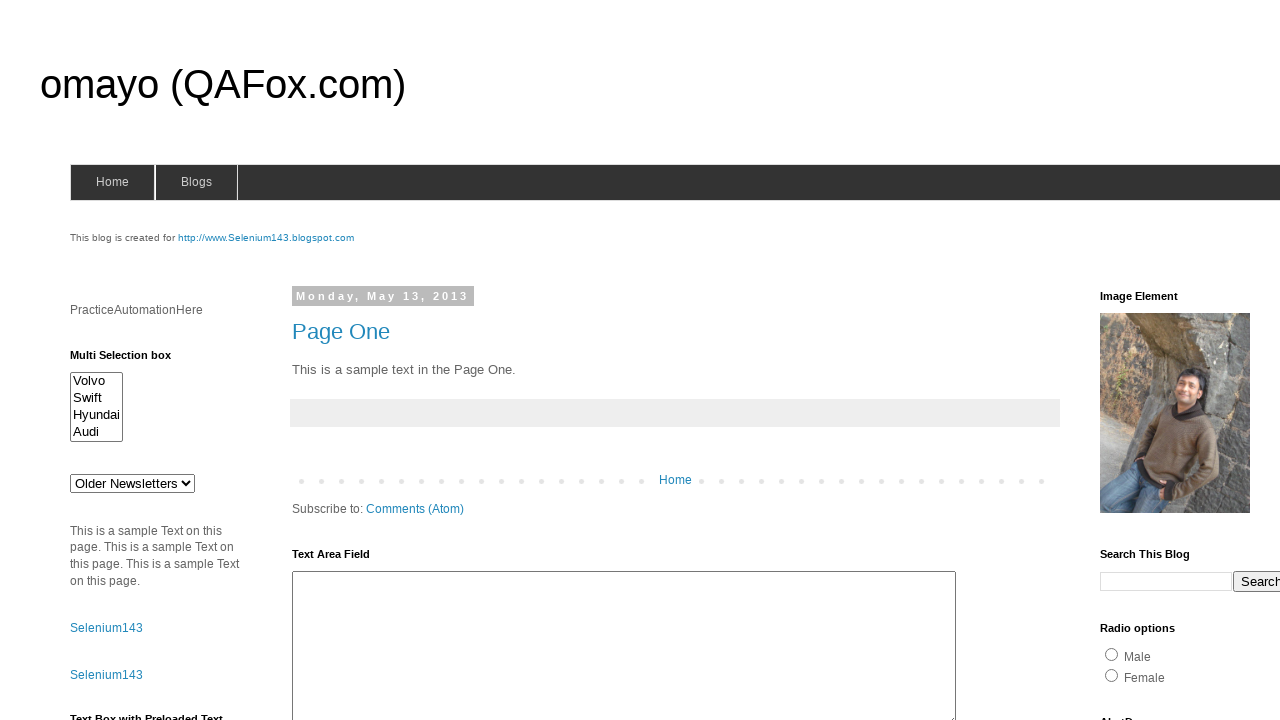

Waited 2000ms after deselecting by visible text
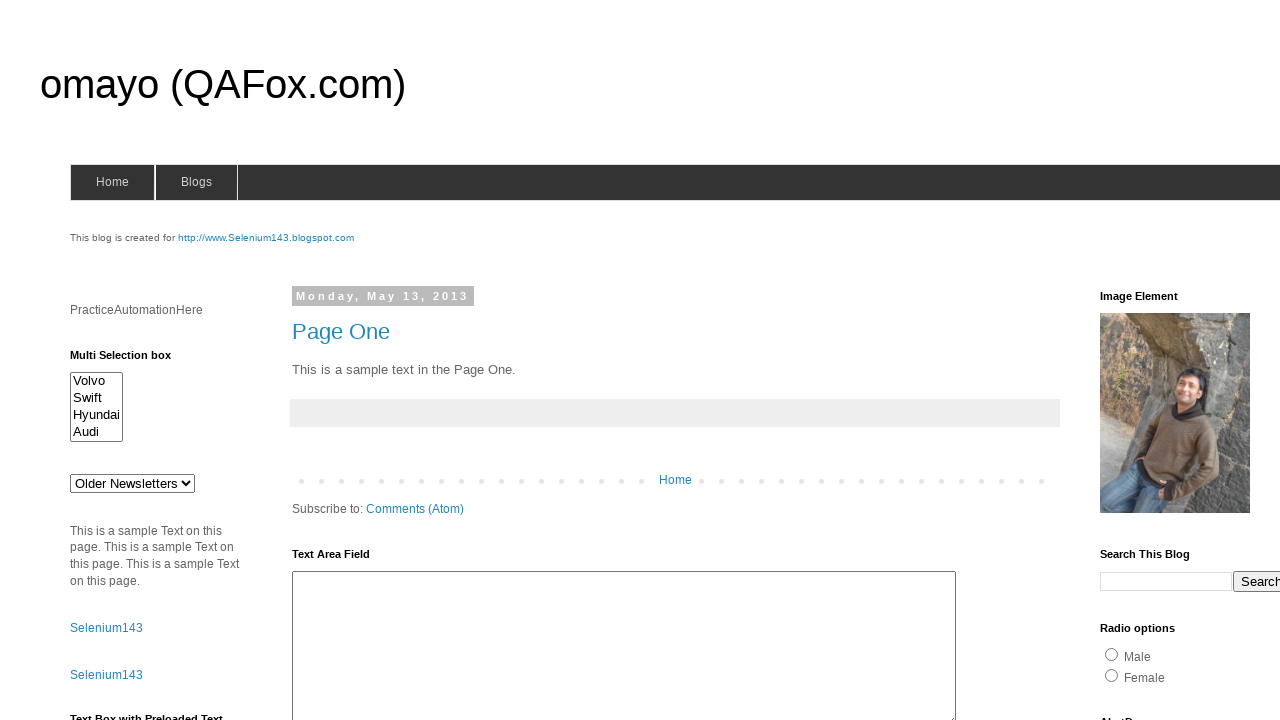

Deselected all remaining options in the dropdown
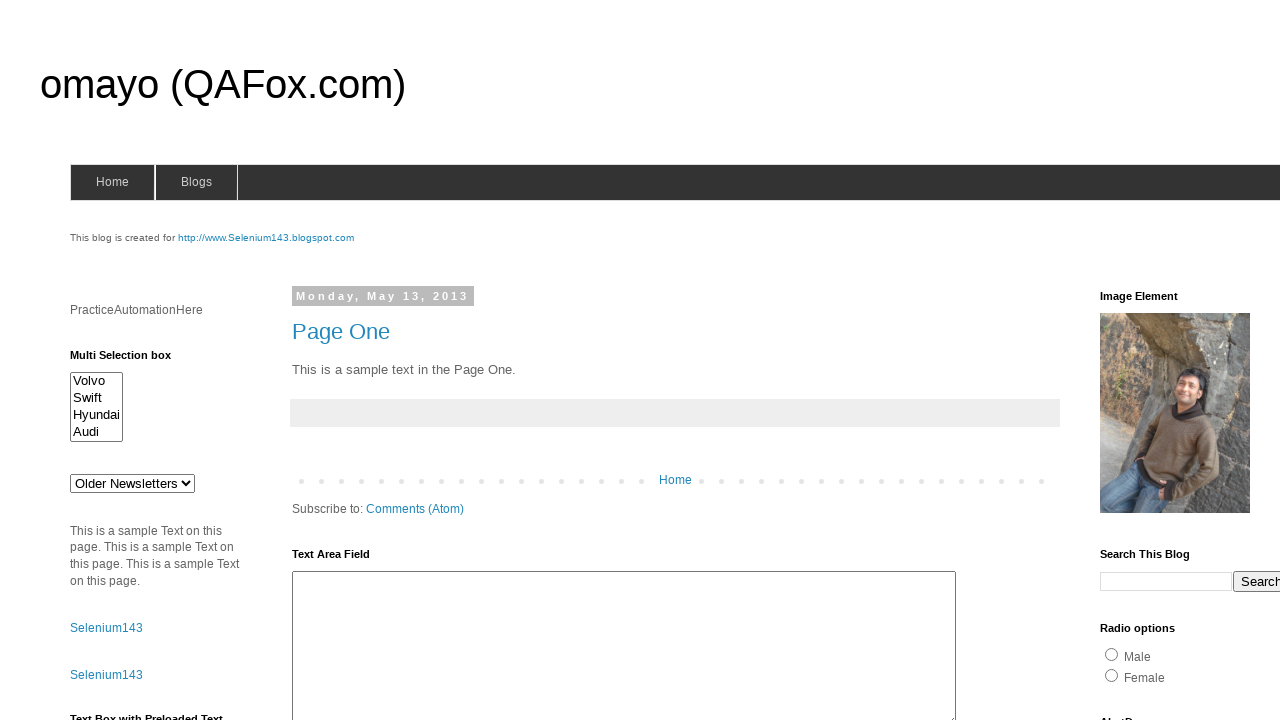

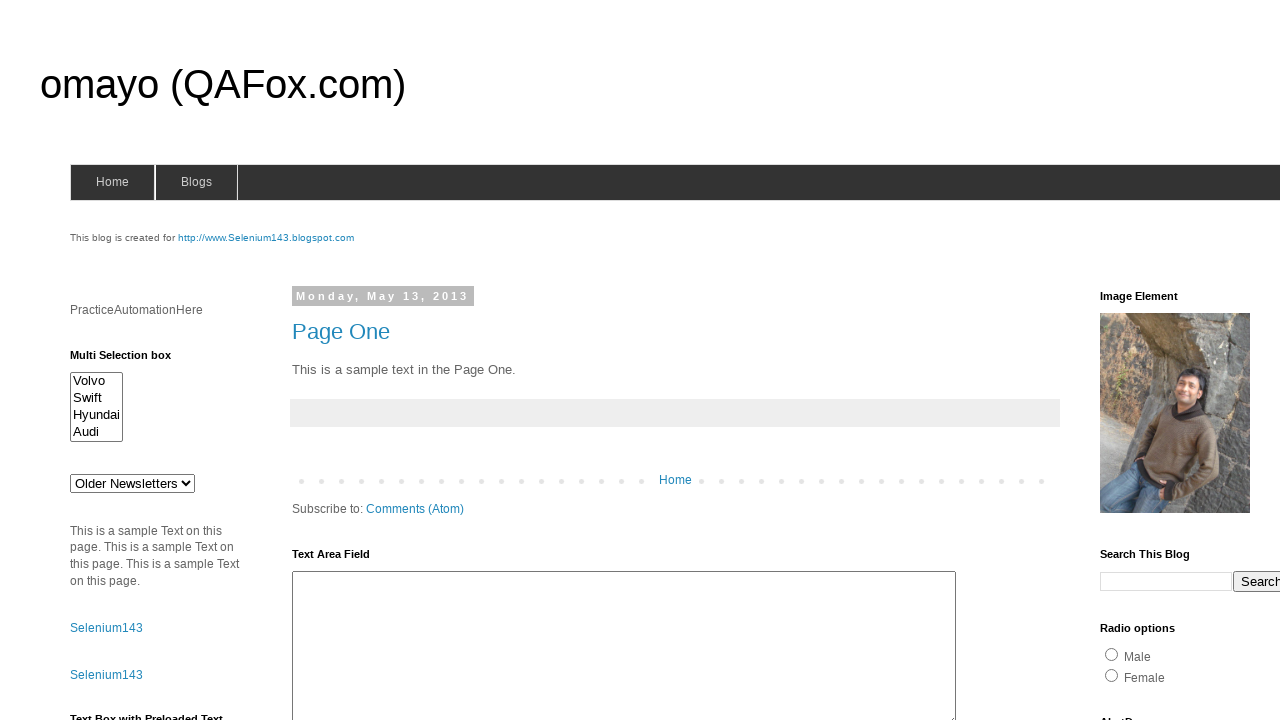